Tests standard click functionality by clicking a dynamic button and verifying the success message appears

Starting URL: https://demoqa.com/buttons

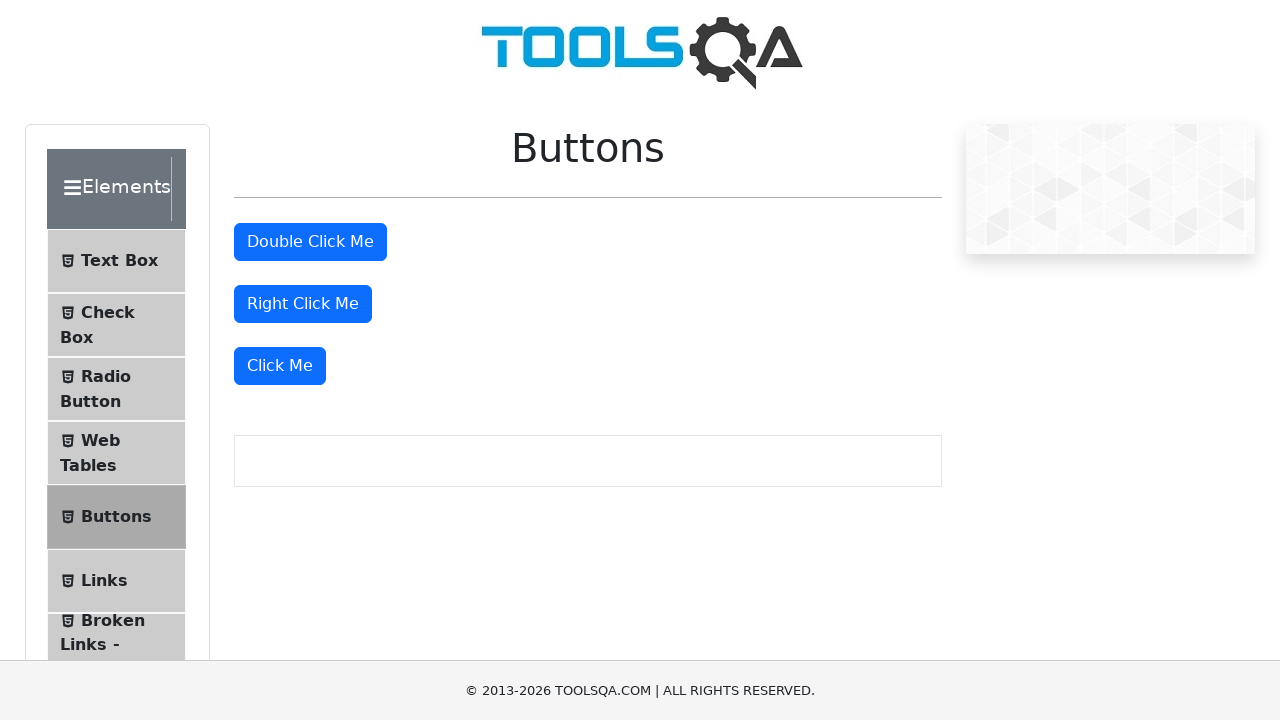

Clicked the 'Click Me' dynamic button at (280, 366) on xpath=//button[text()='Click Me']
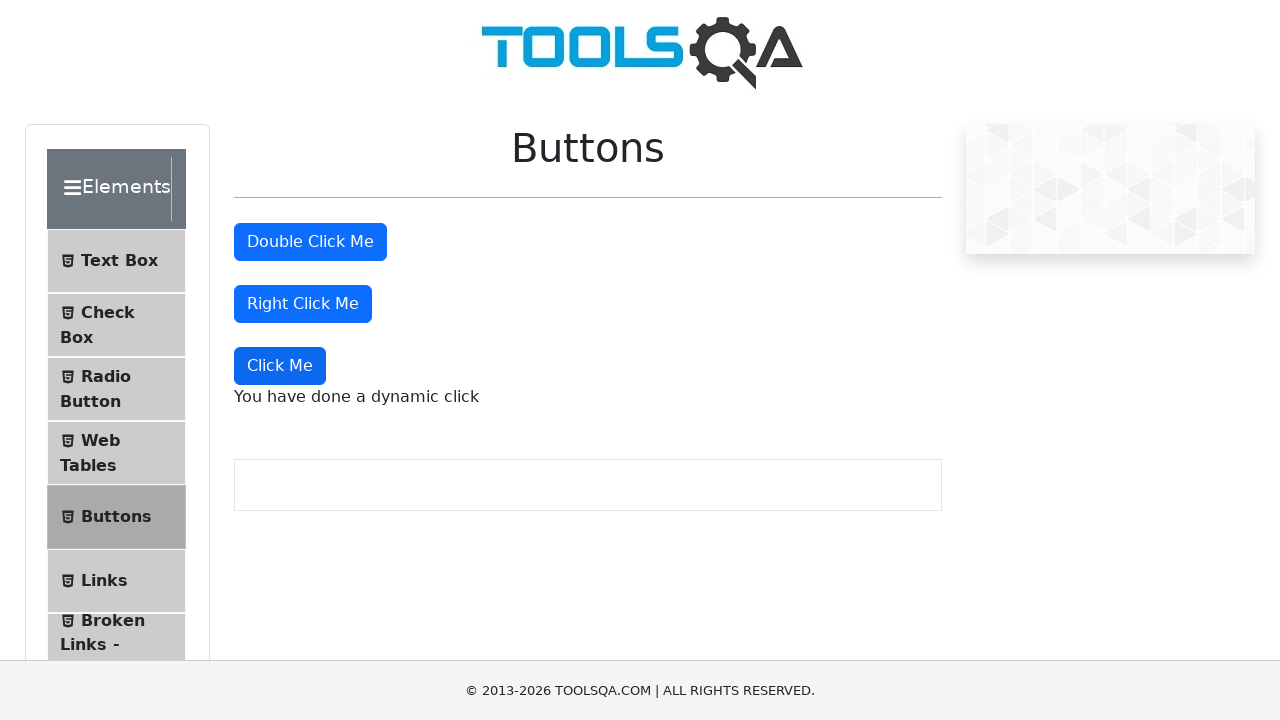

Dynamic click message element loaded
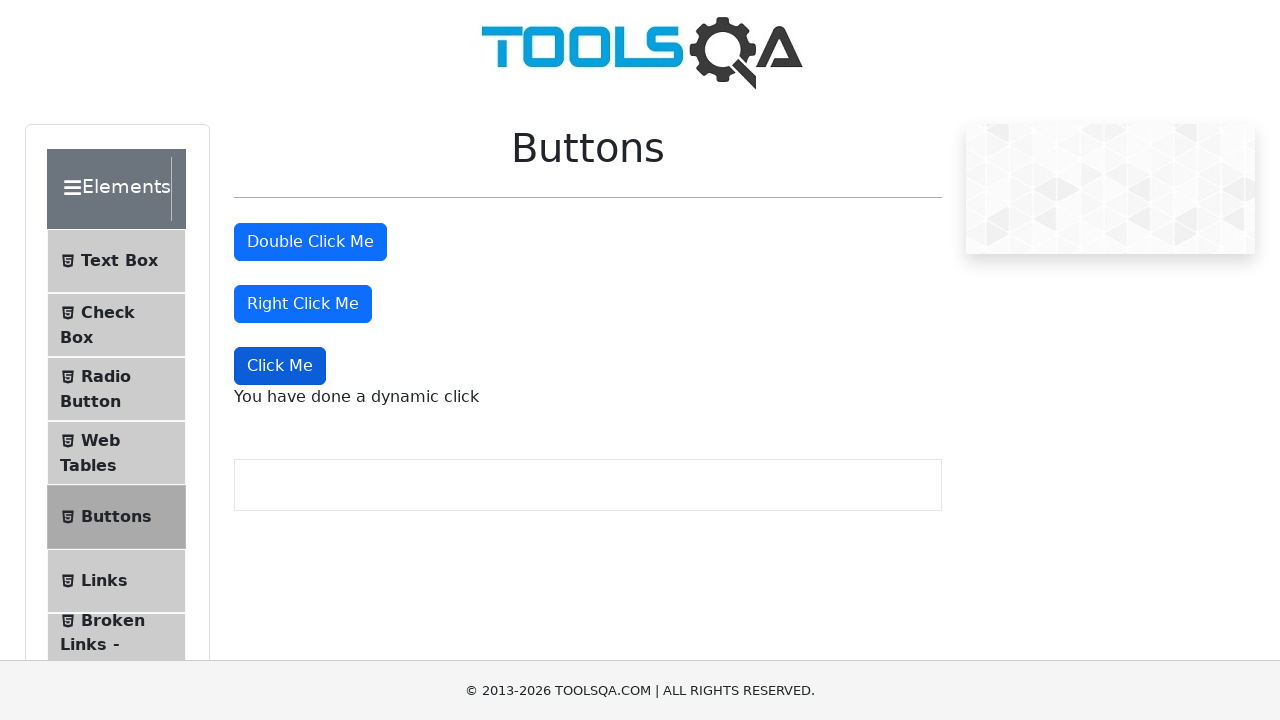

Verified success message 'You have done a dynamic click' appears
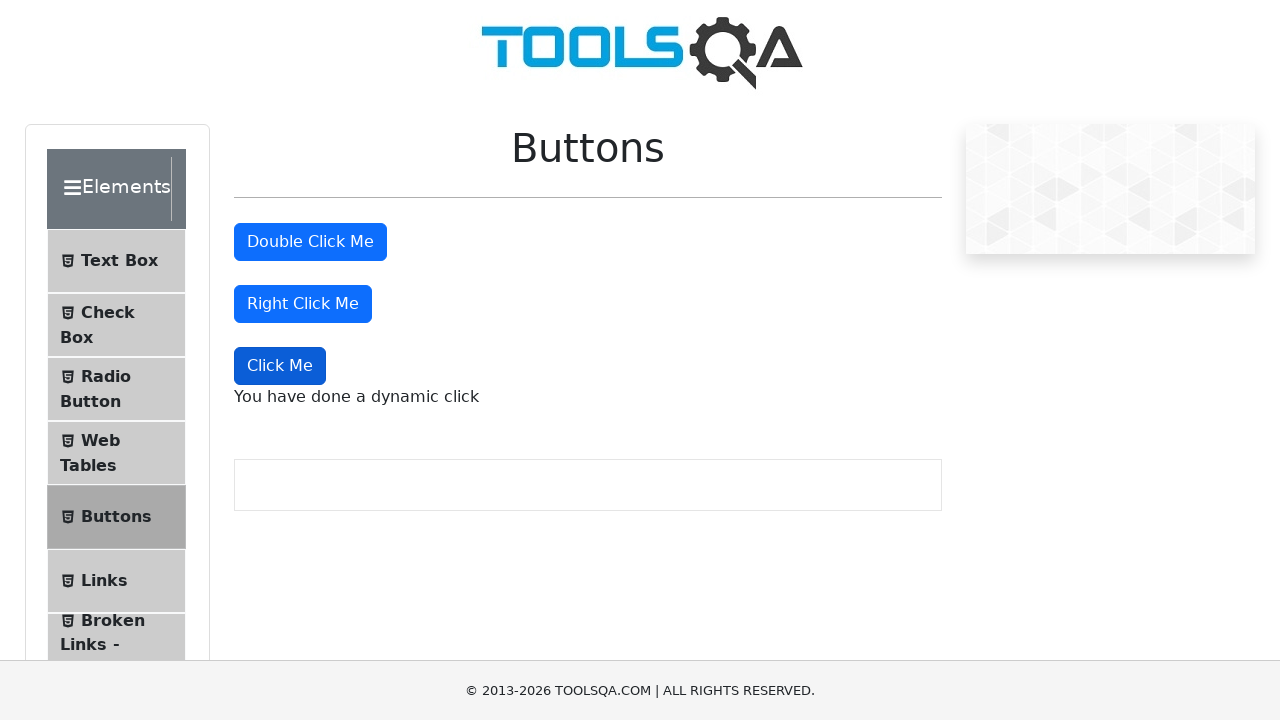

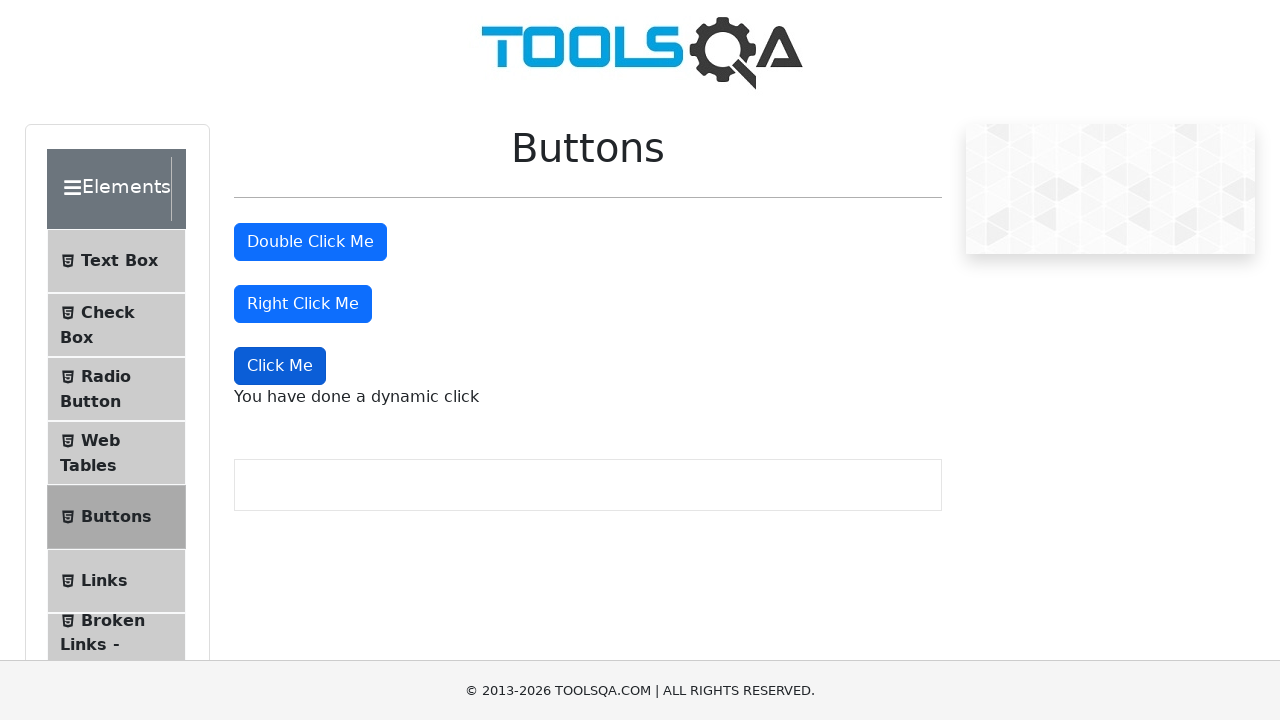